Navigates to the Demoblaze e-commerce homepage and verifies that product listings are displayed on the page

Starting URL: https://demoblaze.com/index.html

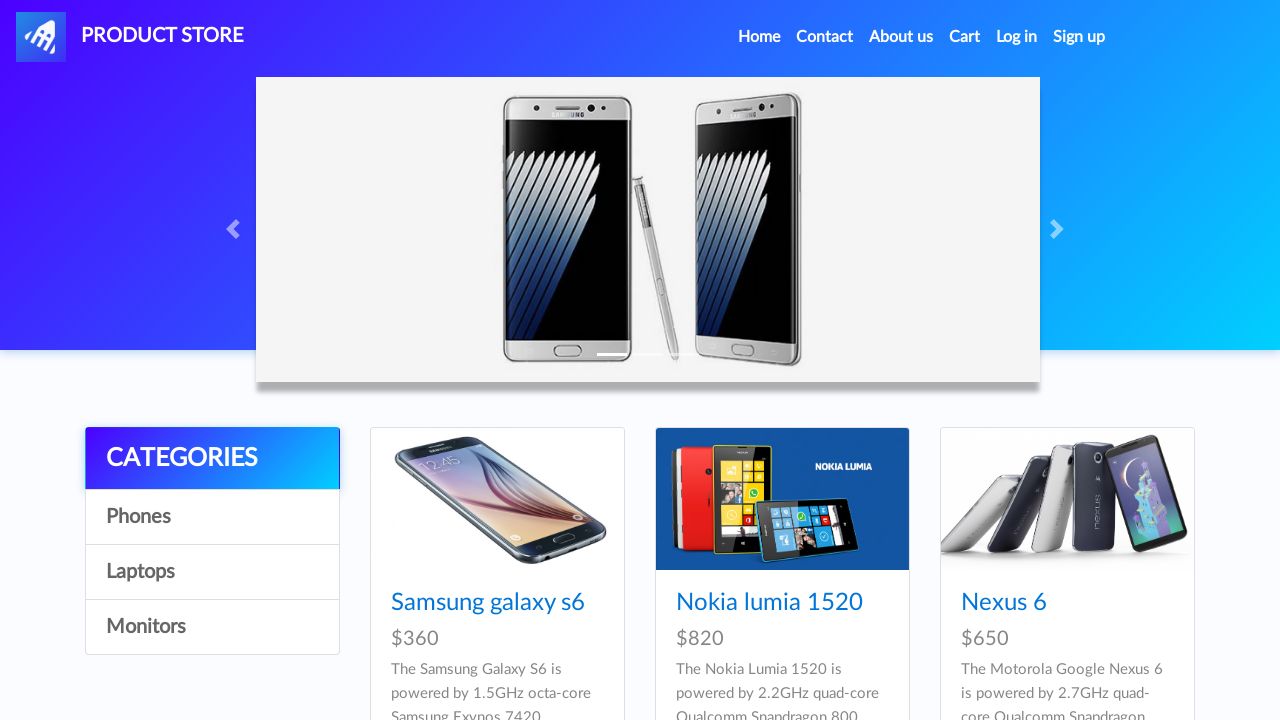

Navigated to Demoblaze e-commerce homepage
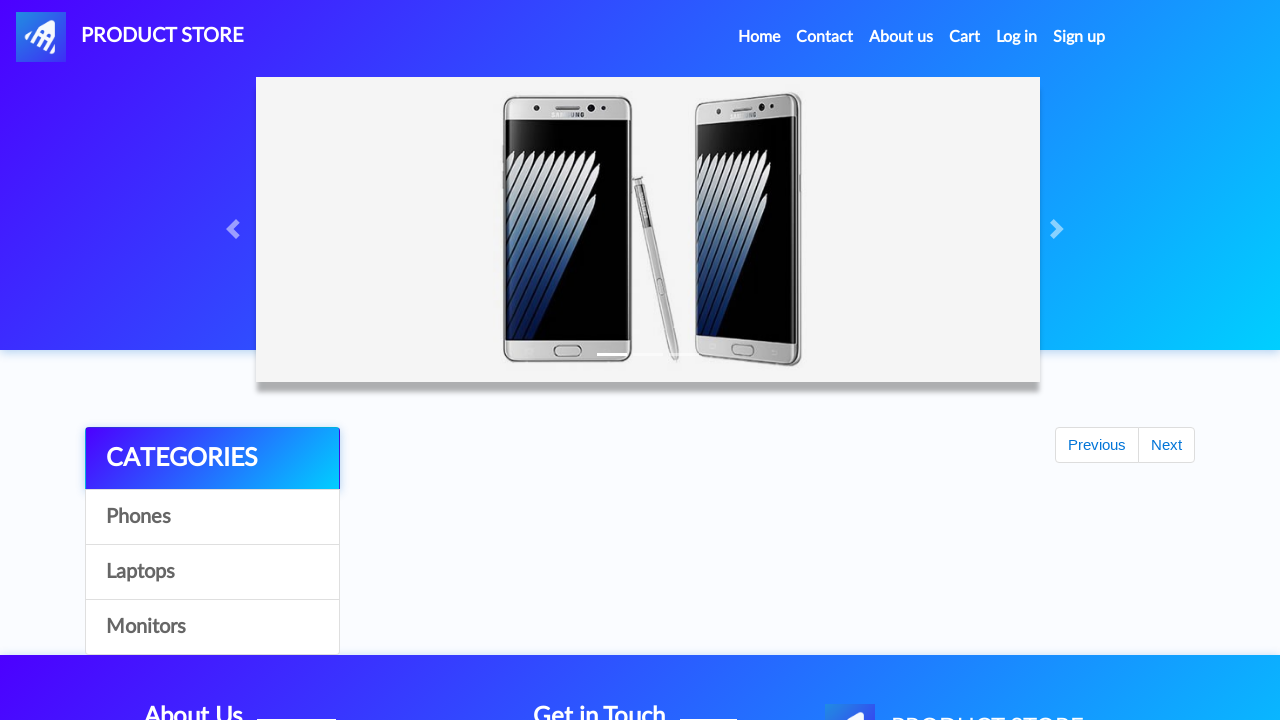

Product listings loaded and became visible
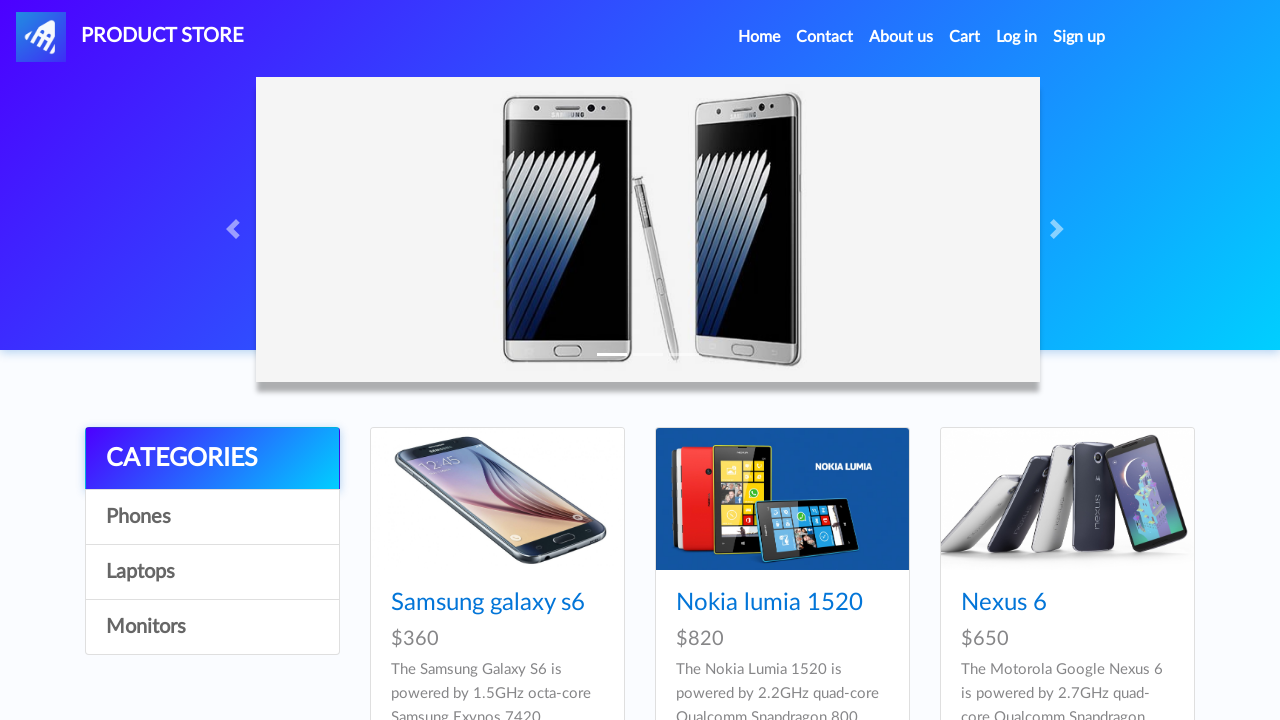

Located product elements on the page
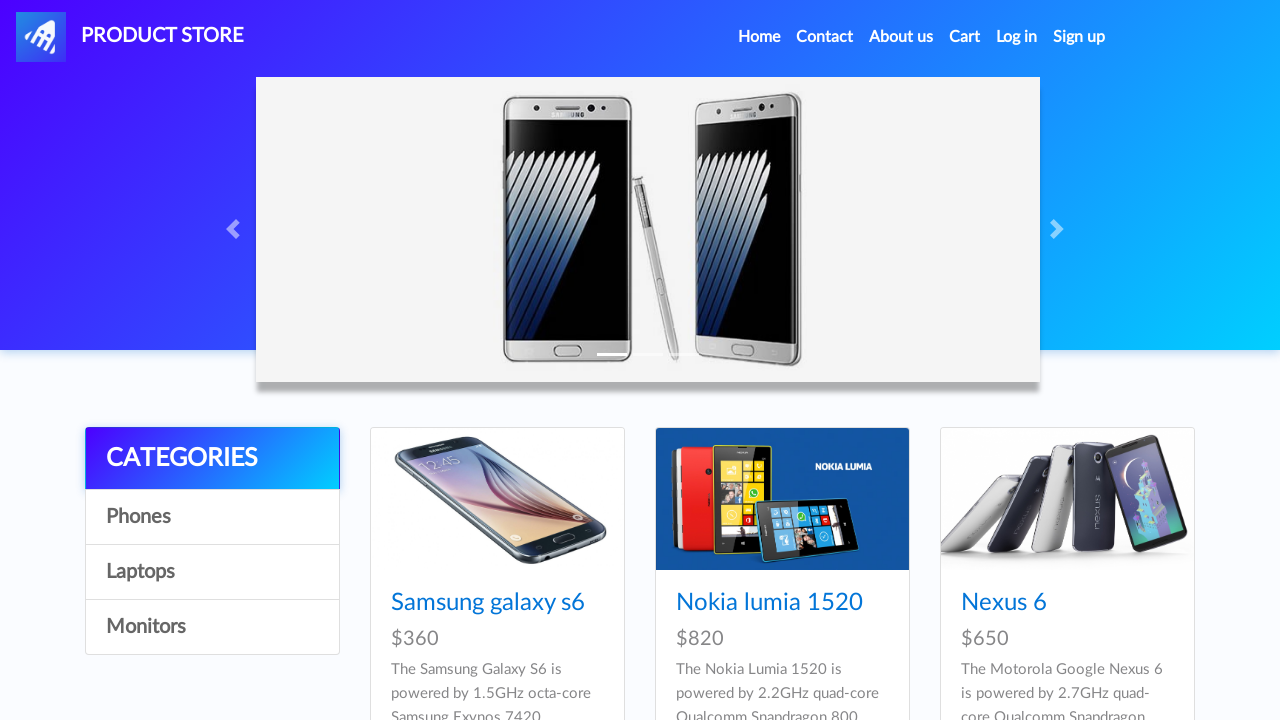

Verified that product listings are displayed on the page
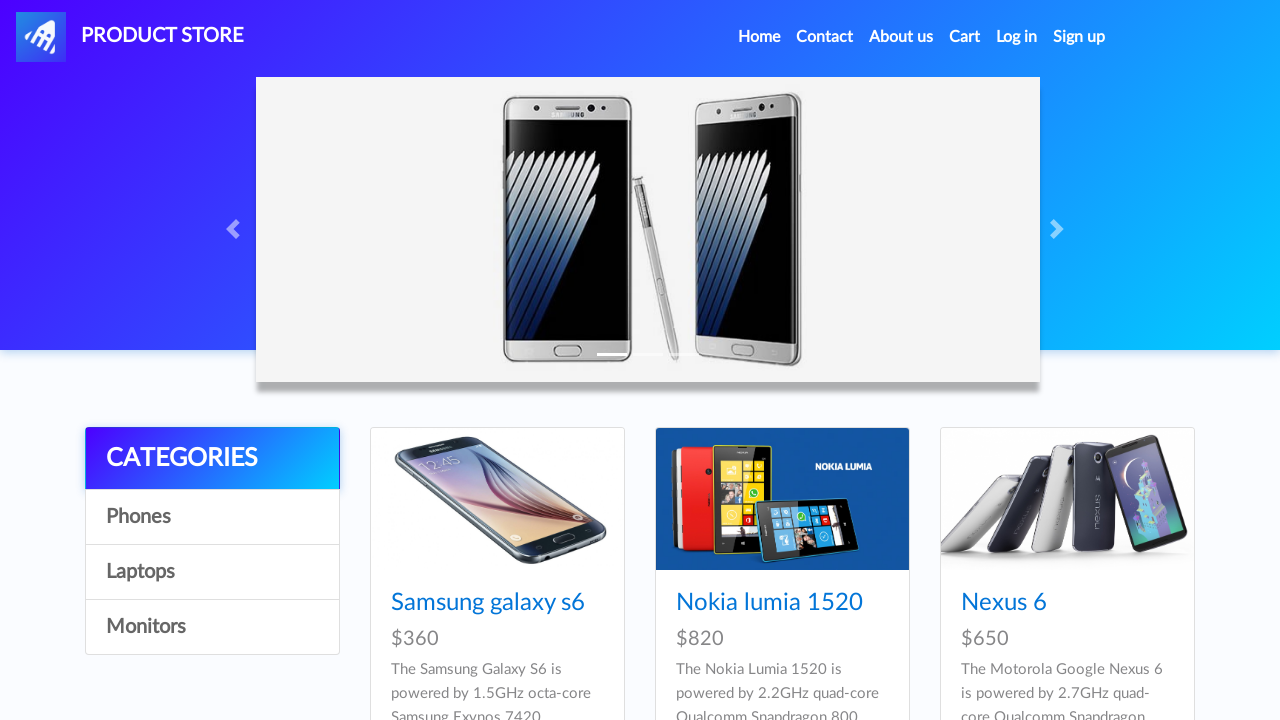

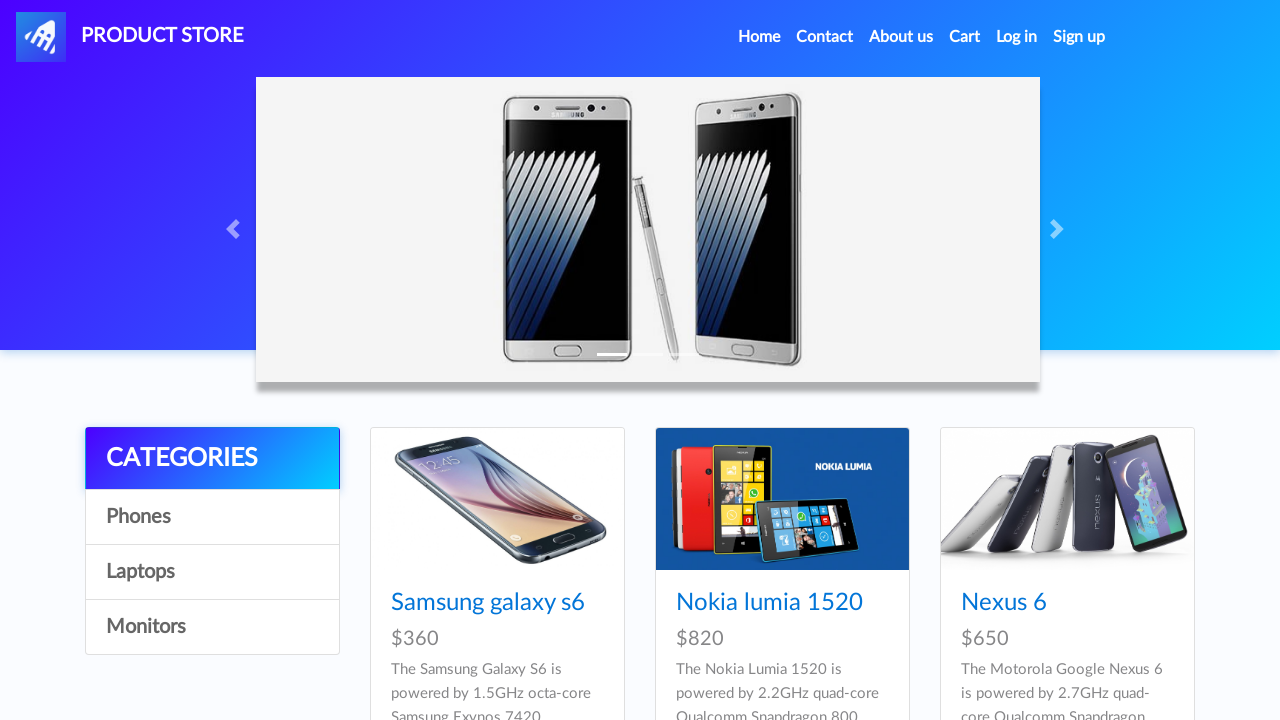